Tests a simple form by filling in first name, last name, city, and country fields, then submitting the form and accepting the resulting alert dialog.

Starting URL: http://suninjuly.github.io/simple_form_find_task.html

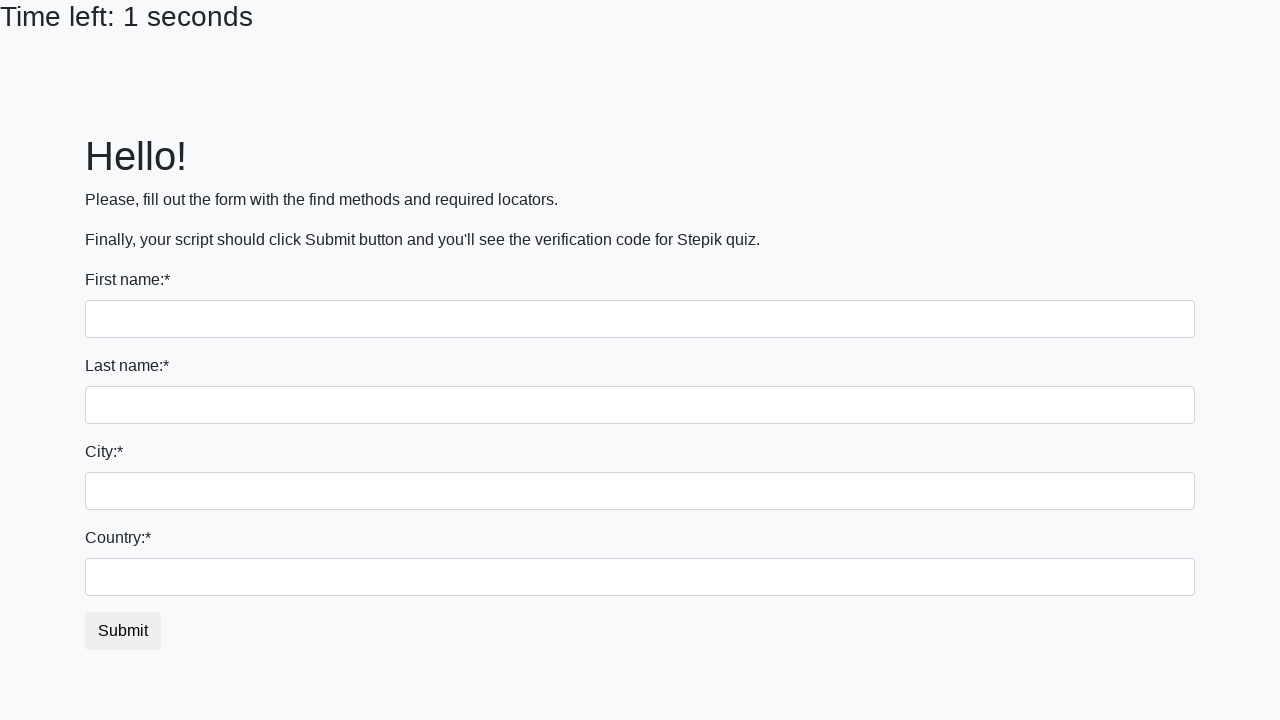

Filled first name field with 'Evgeniy' on input
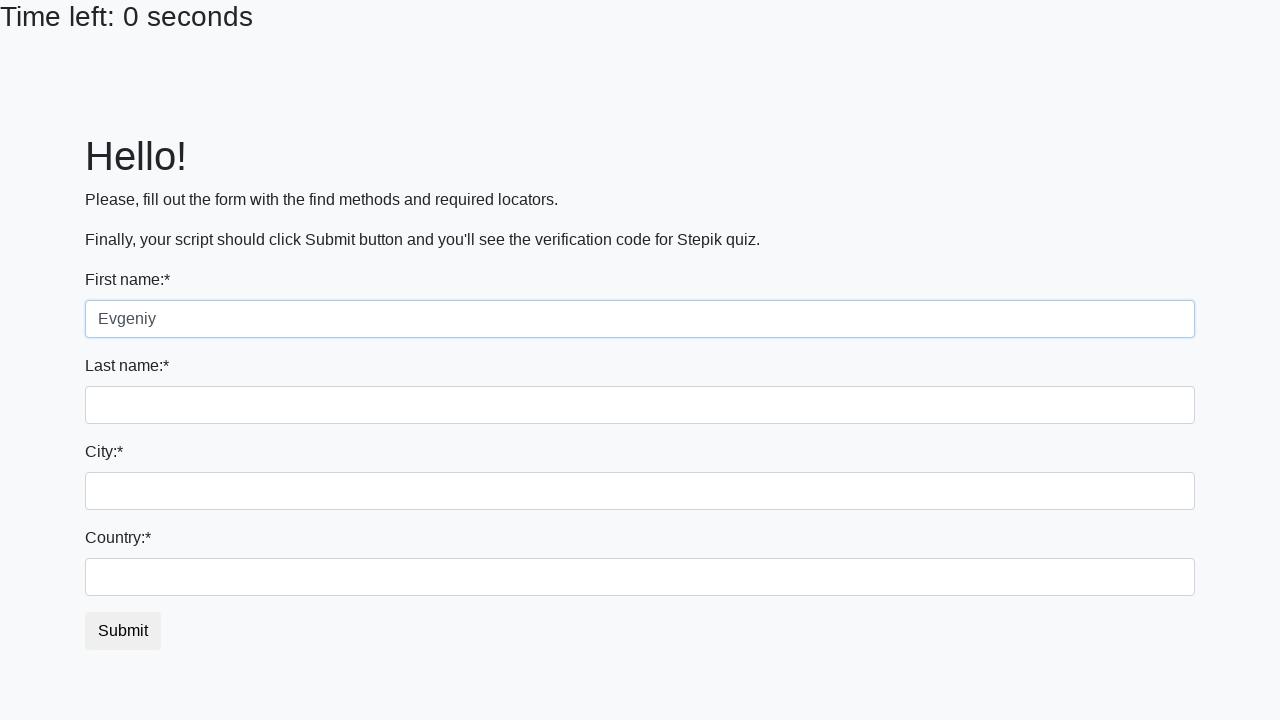

Filled last name field with 'Sirotenko' on input[name='last_name']
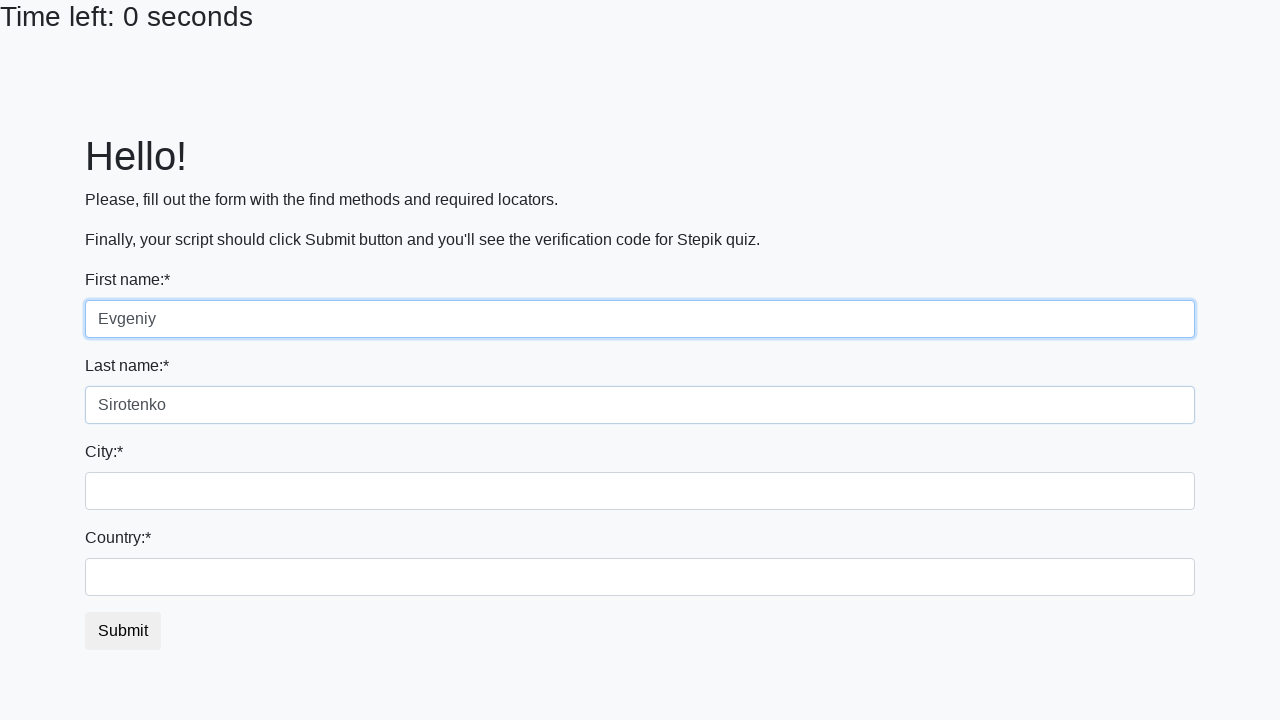

Filled city field with 'Saint-Petersburg' on .city
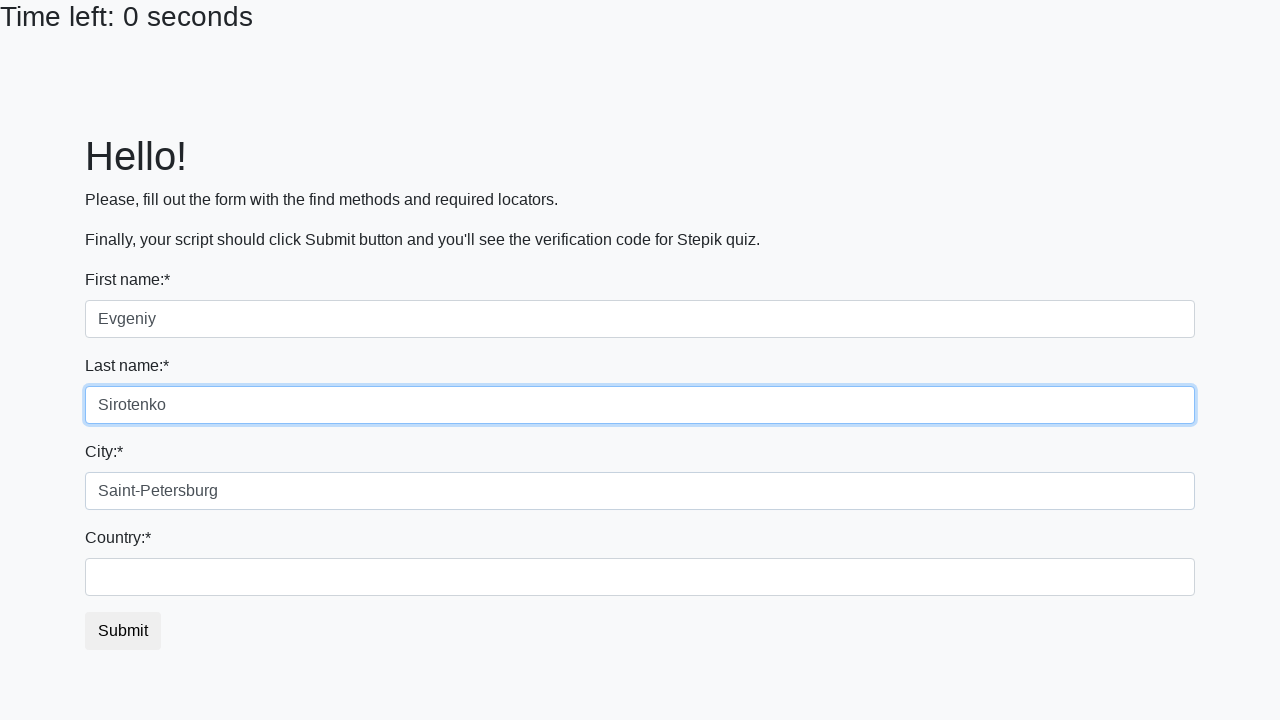

Filled country field with 'Russia' on #country
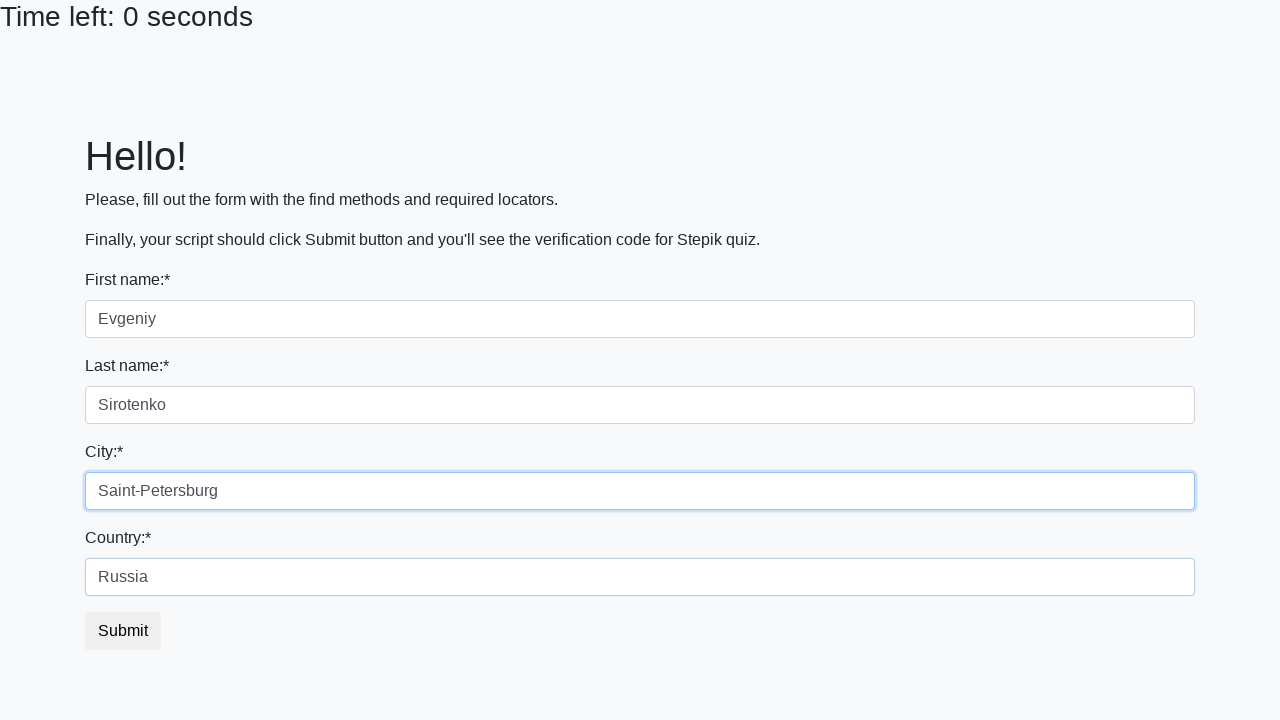

Clicked submit button at (123, 631) on button.btn
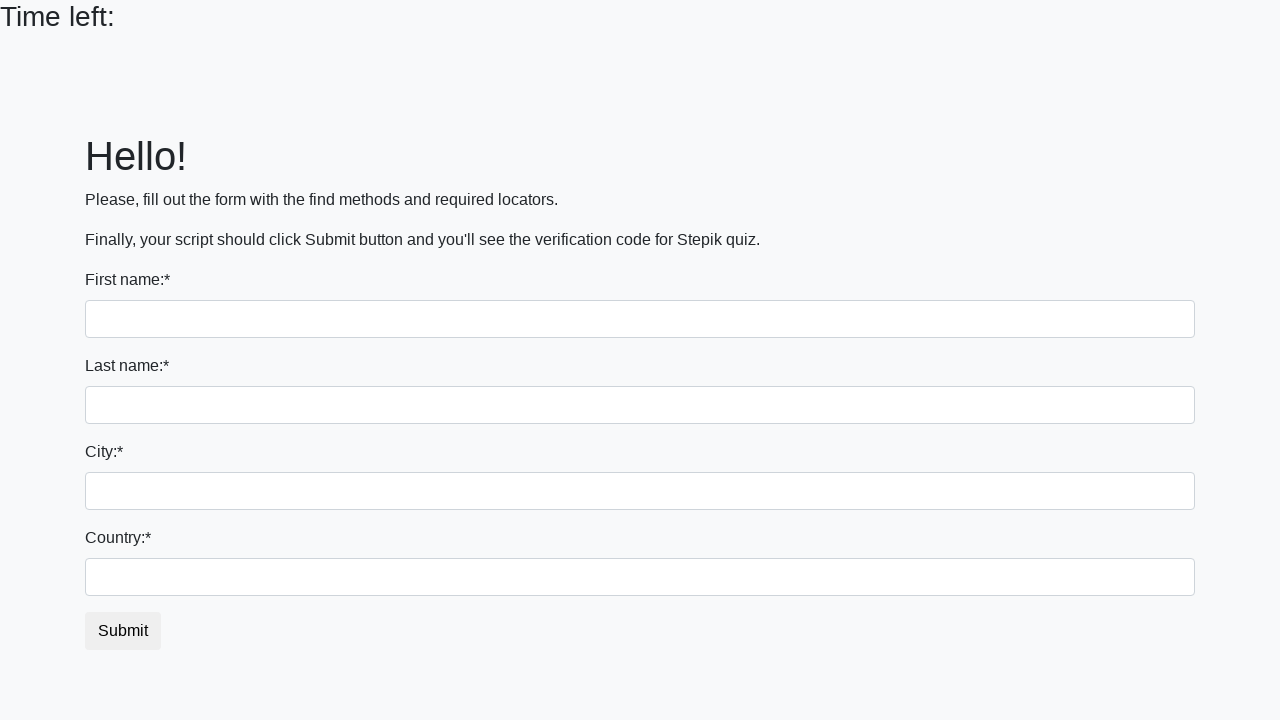

Set up dialog handler to accept alert
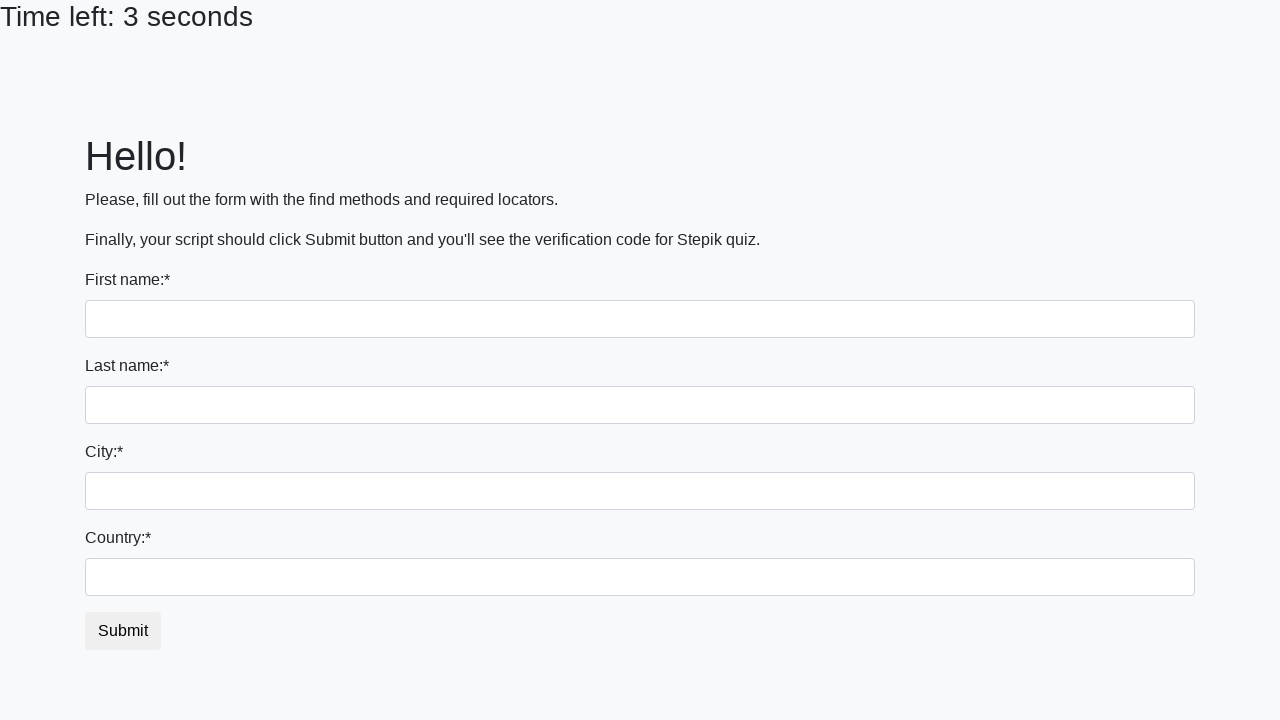

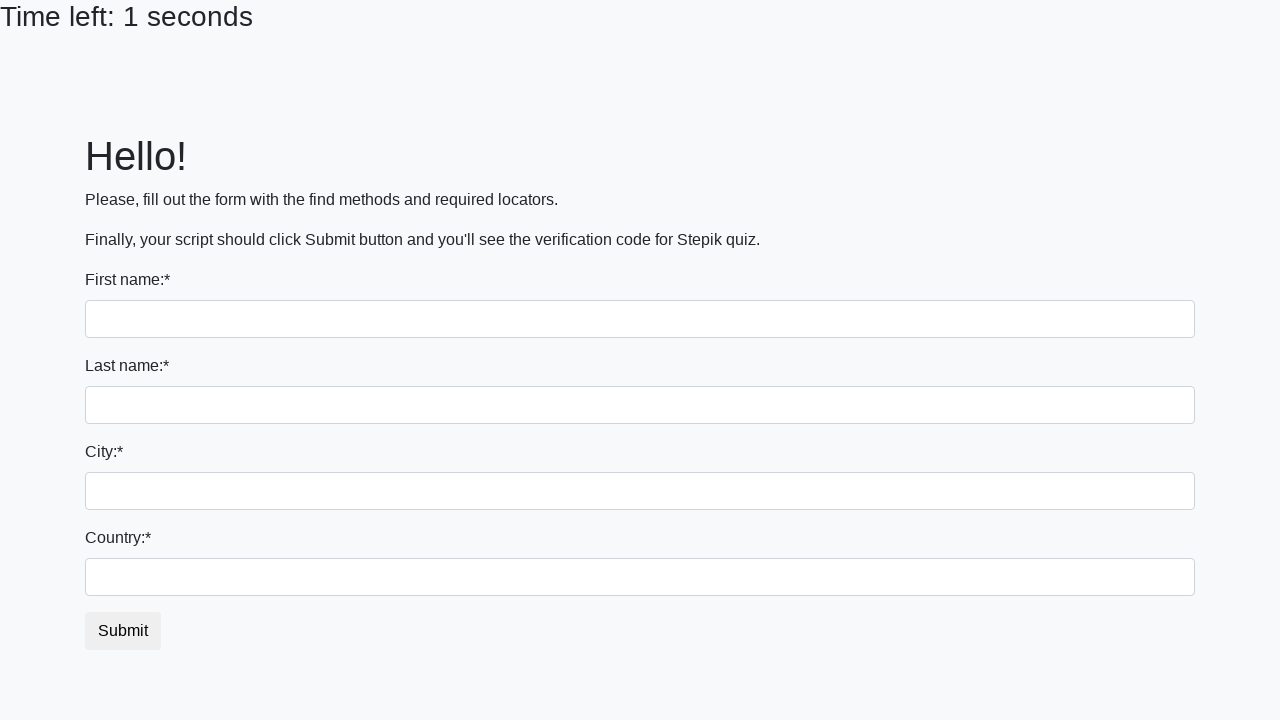